Navigates to the Korea Baseball Organization (KBO) website homepage

Starting URL: https://www.koreabaseball.com/

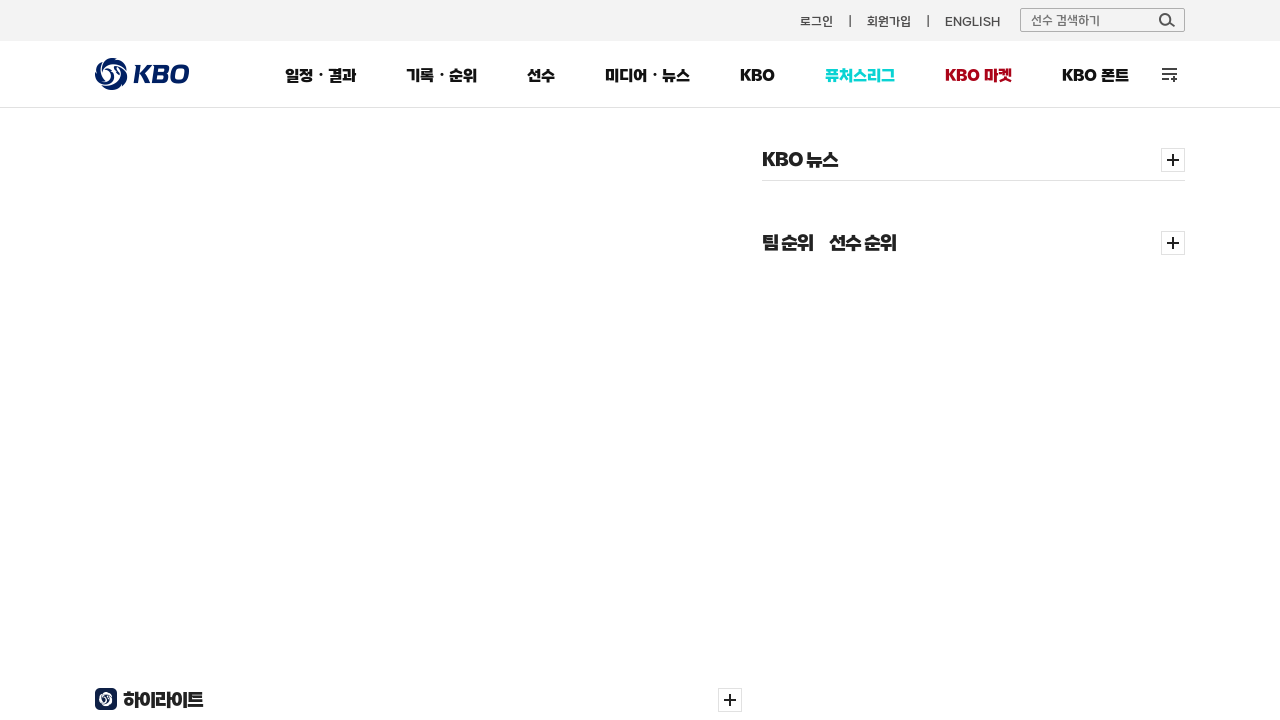

Navigated to Korea Baseball Organization (KBO) website homepage
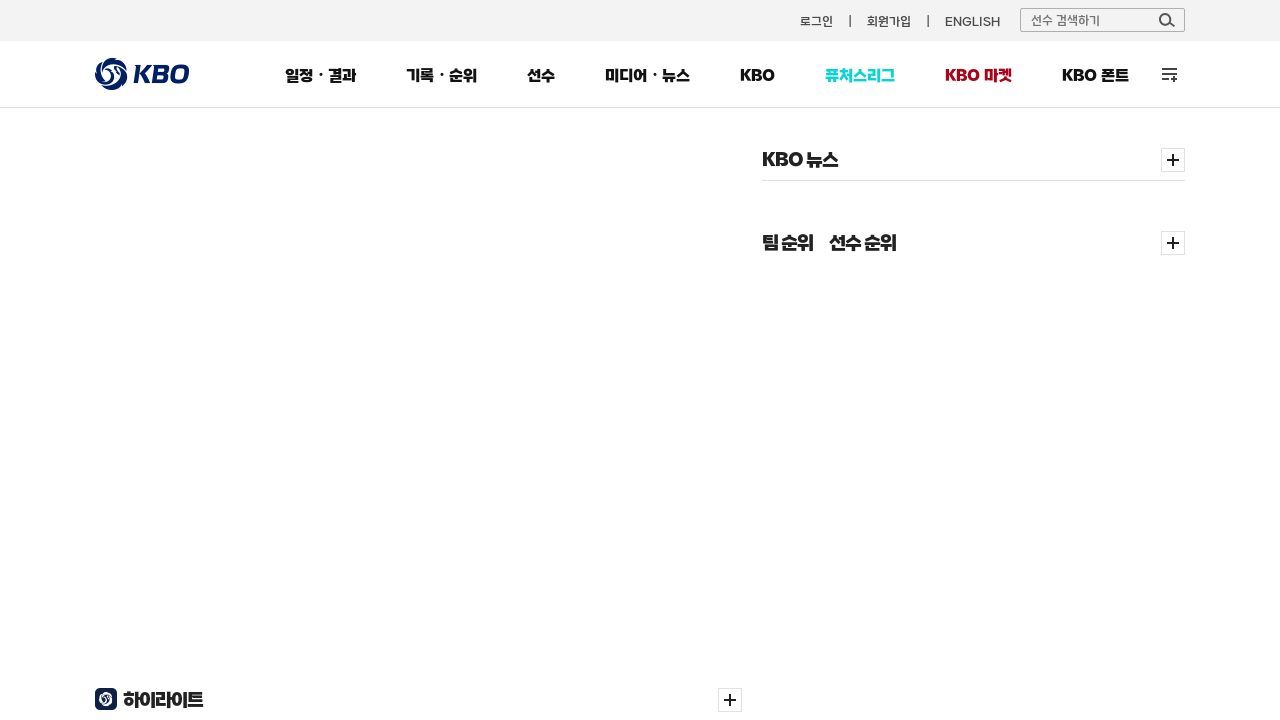

Page fully loaded (domcontentloaded state reached)
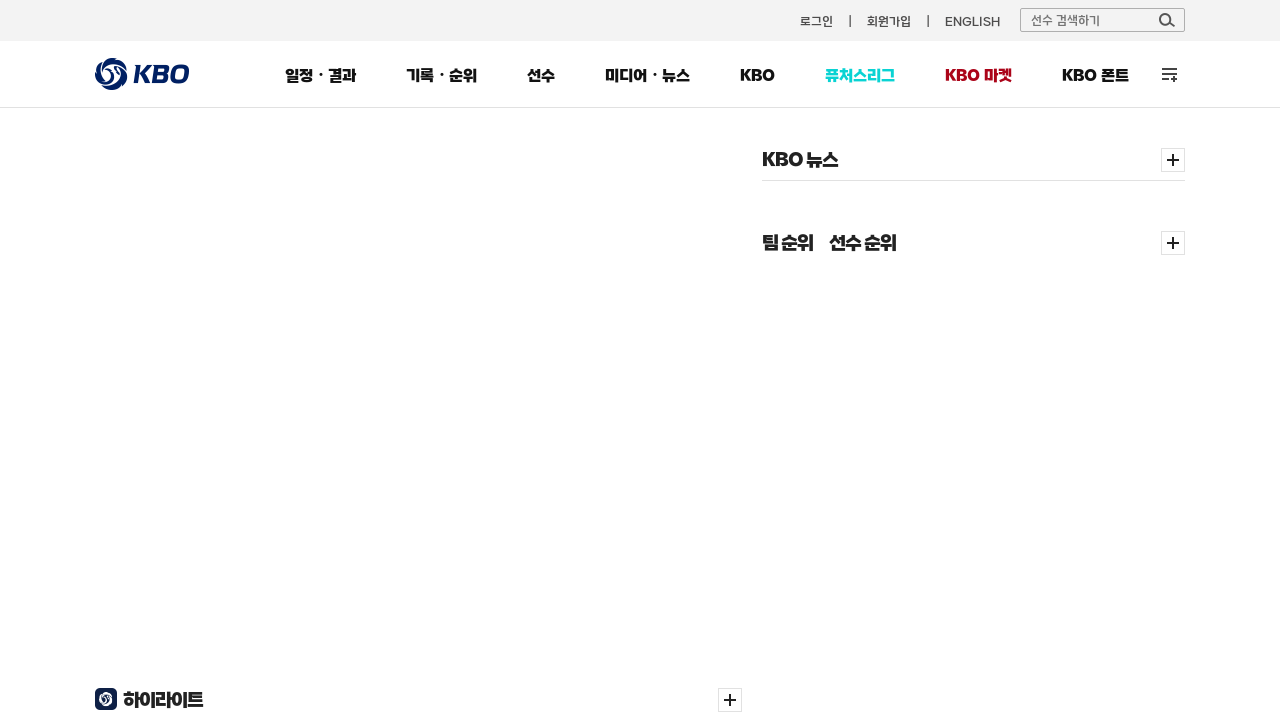

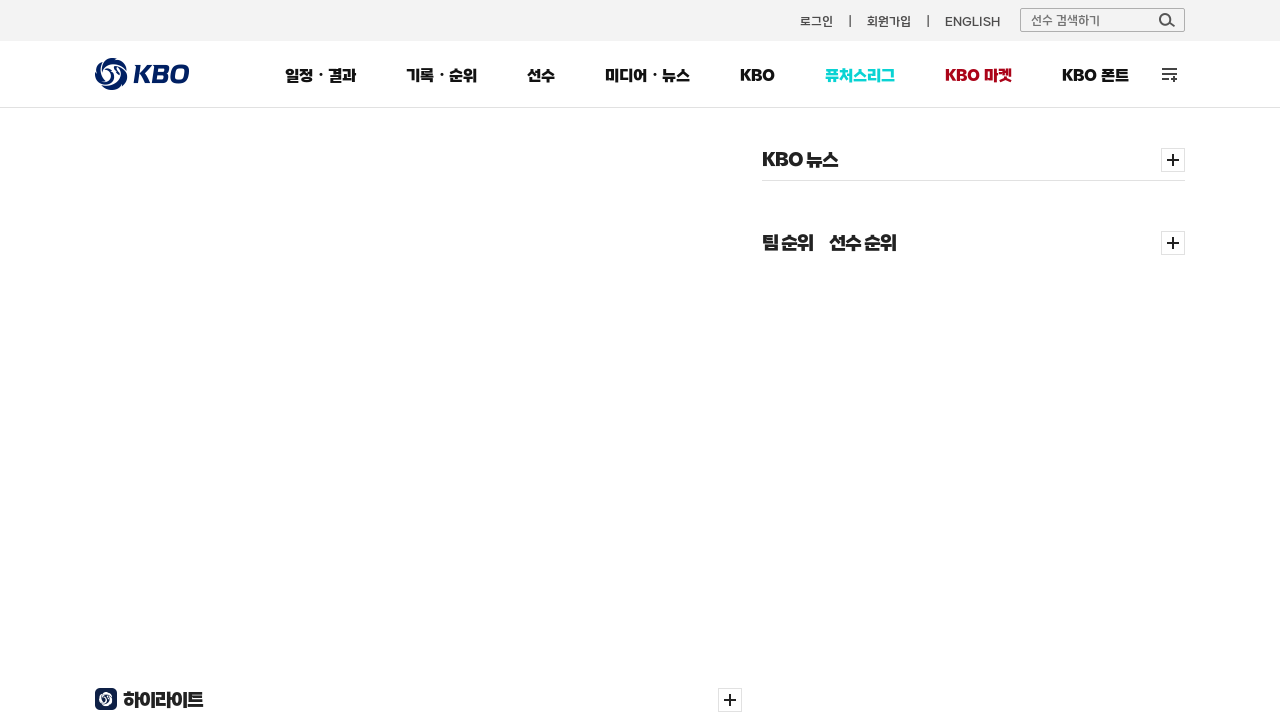